Tests filling the username field on a text box demo page using CSS selector hierarchy navigation

Starting URL: https://demoqa.com/text-box

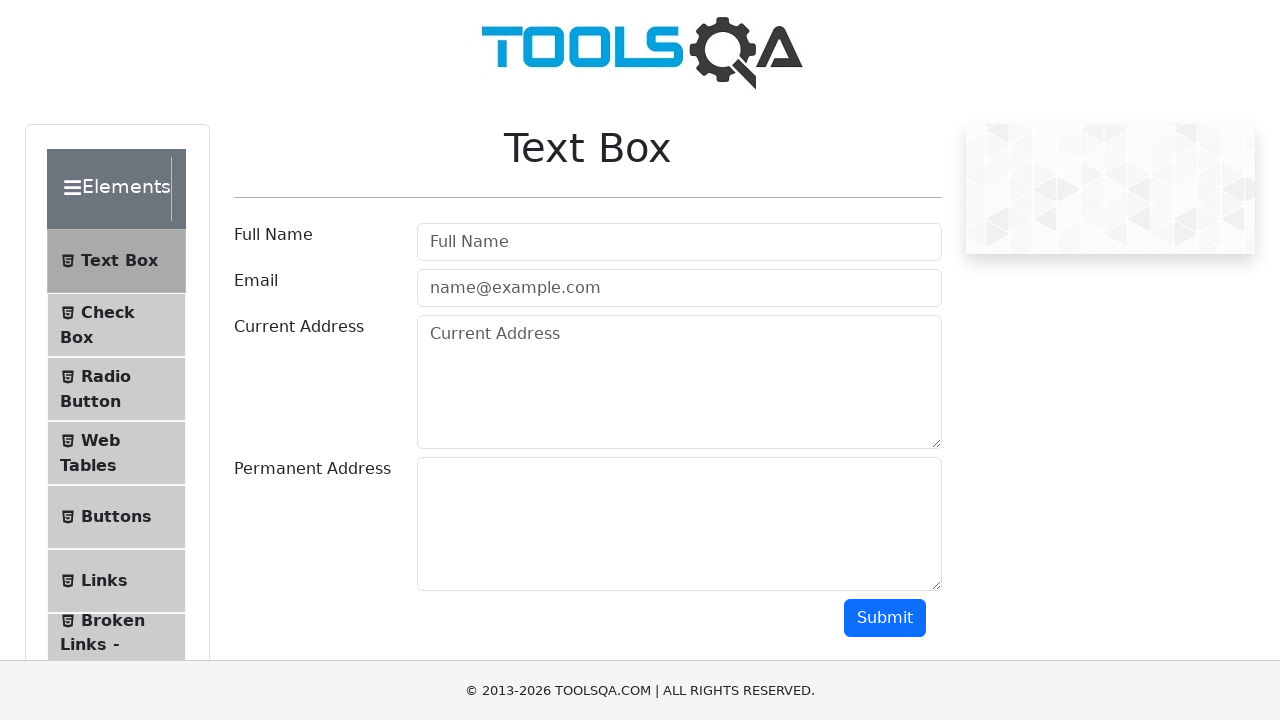

Filled username field with 'banti888@' using CSS selector hierarchy navigation on form#userForm > div:nth-of-type(1) > div > input
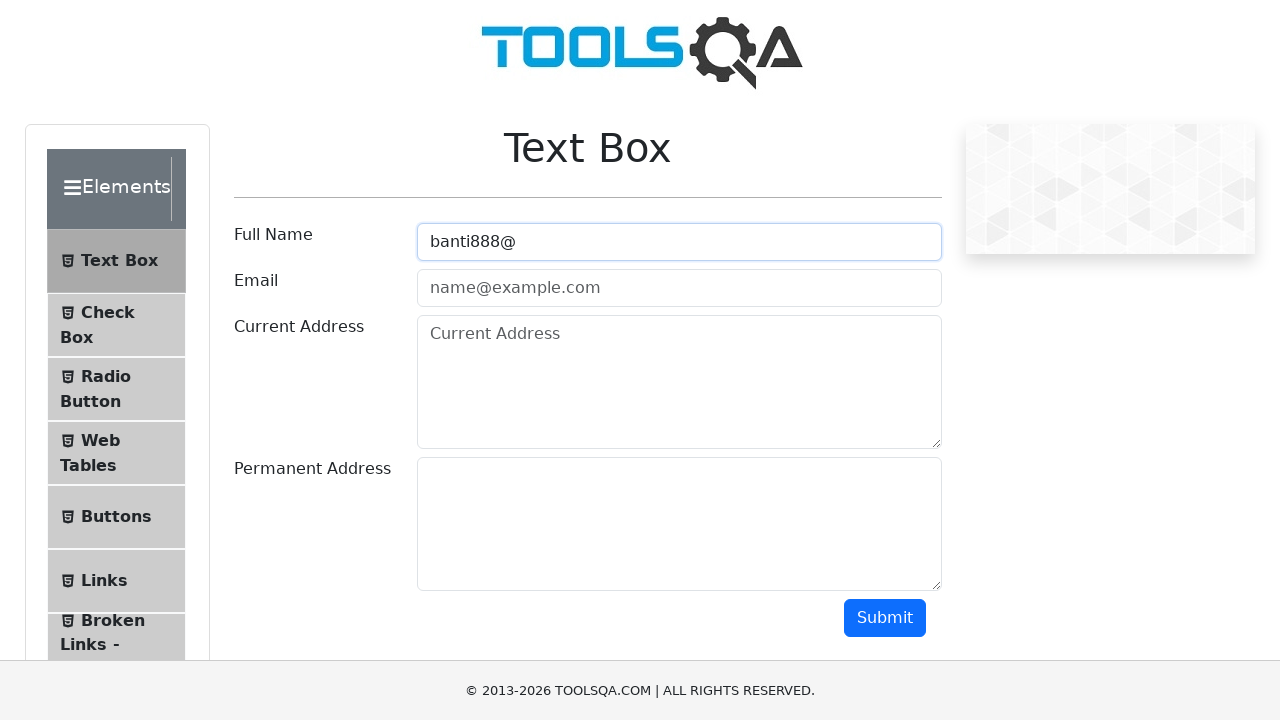

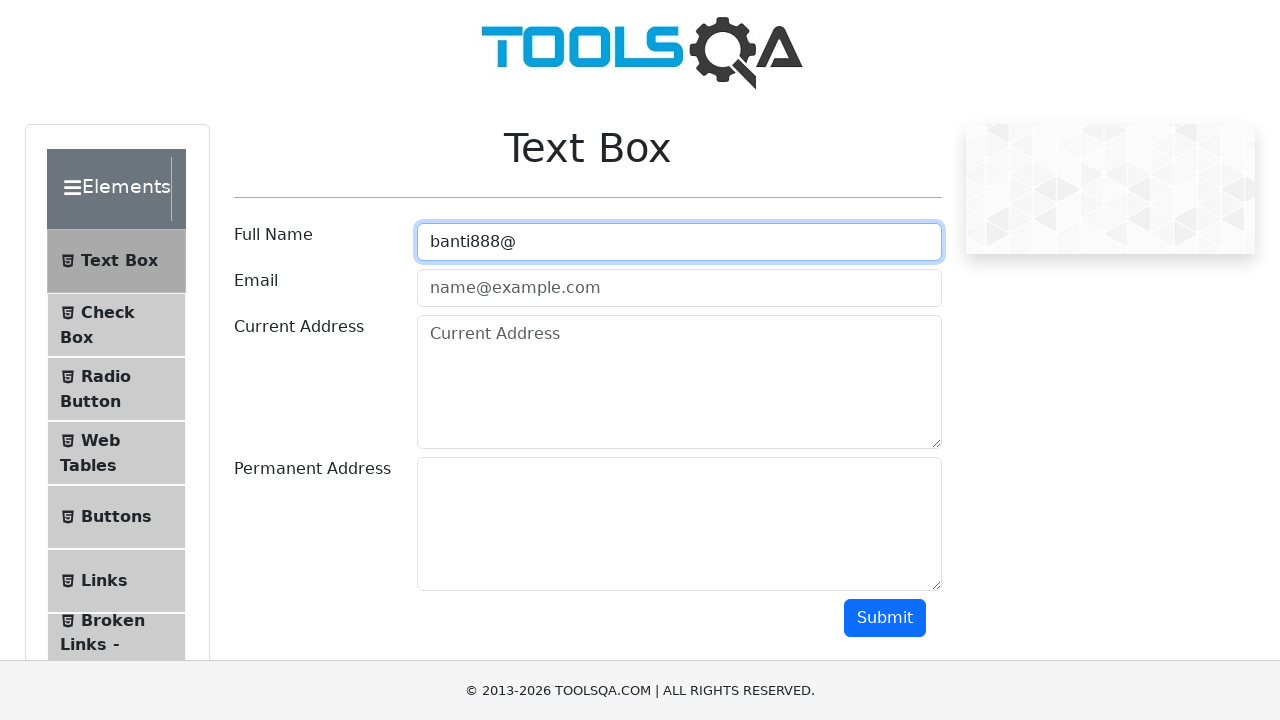